Tests opening a Samsung Galaxy S6 product page by clicking on the product link and verifying the product title is displayed correctly

Starting URL: https://demoblaze.com

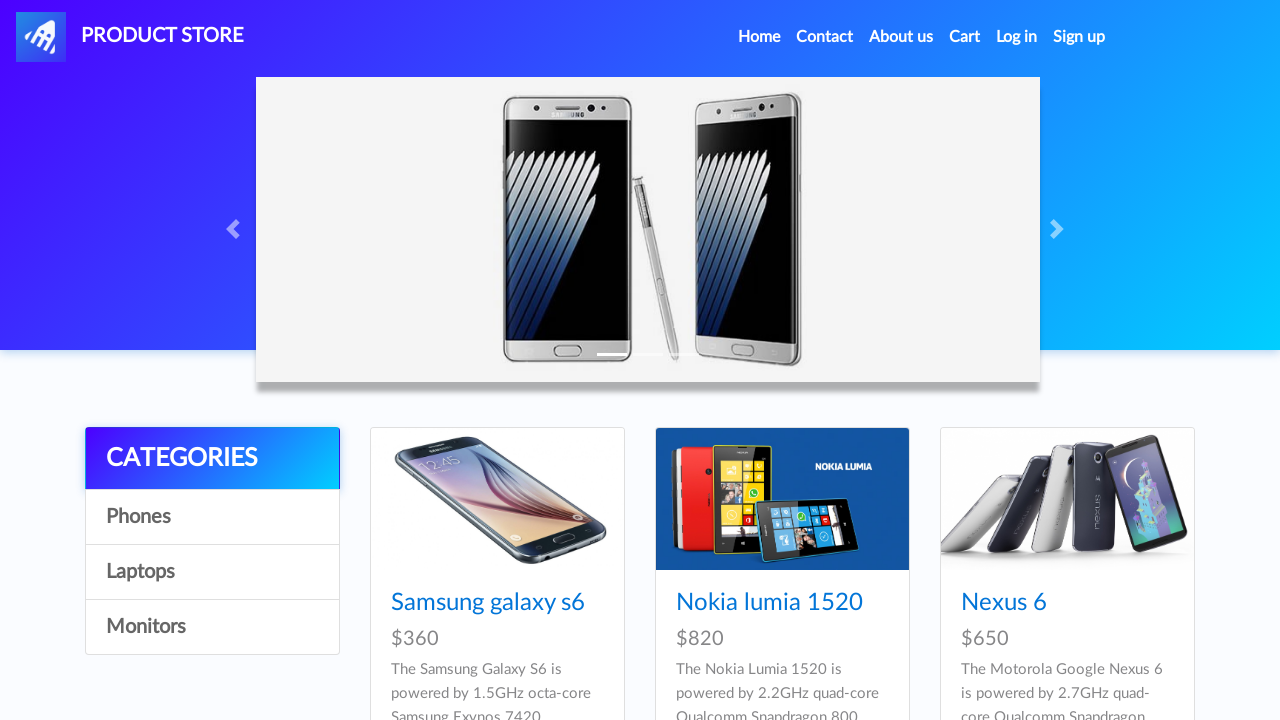

Clicked on Samsung Galaxy S6 product link at (488, 603) on xpath=//a[text()='Samsung galaxy s6']
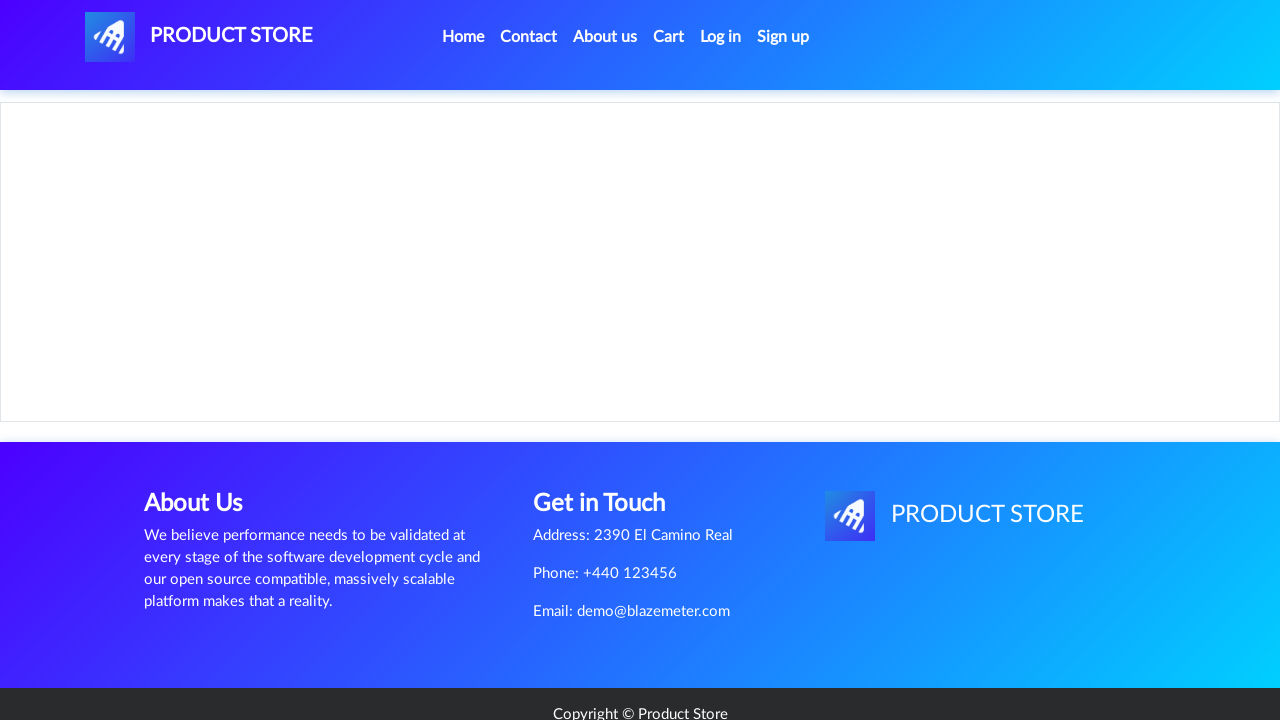

Product page loaded and product title element is visible
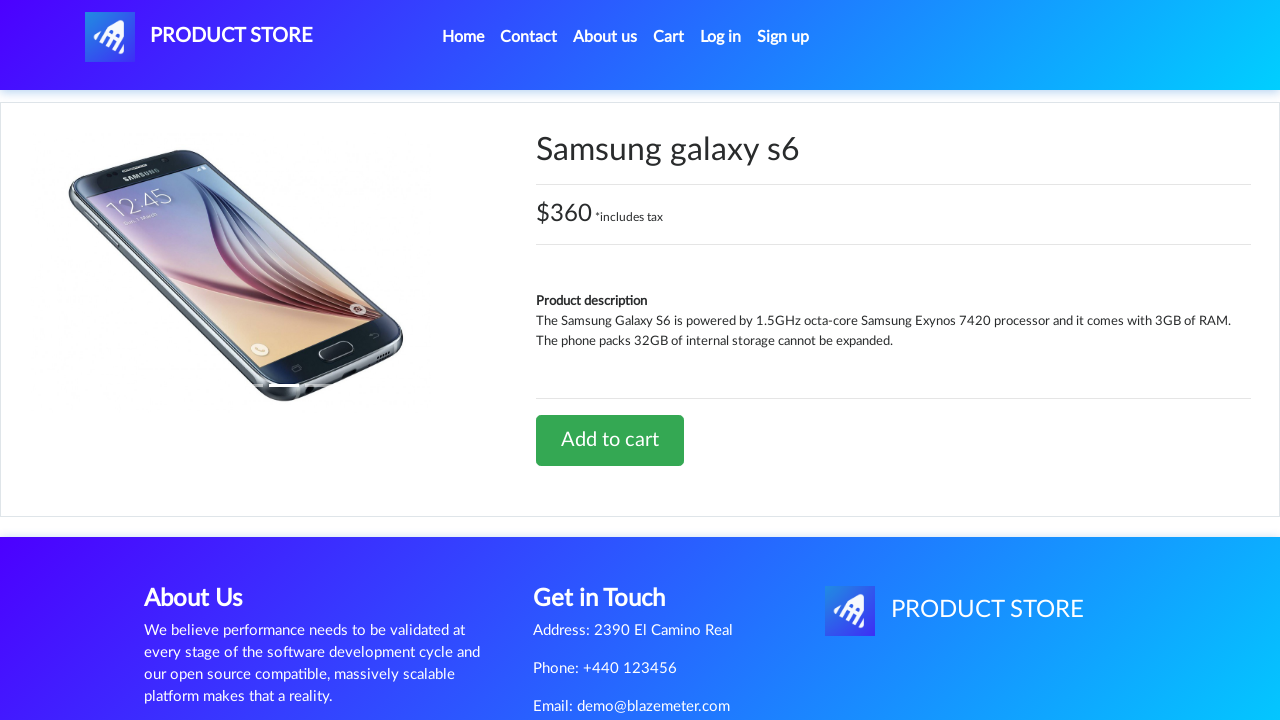

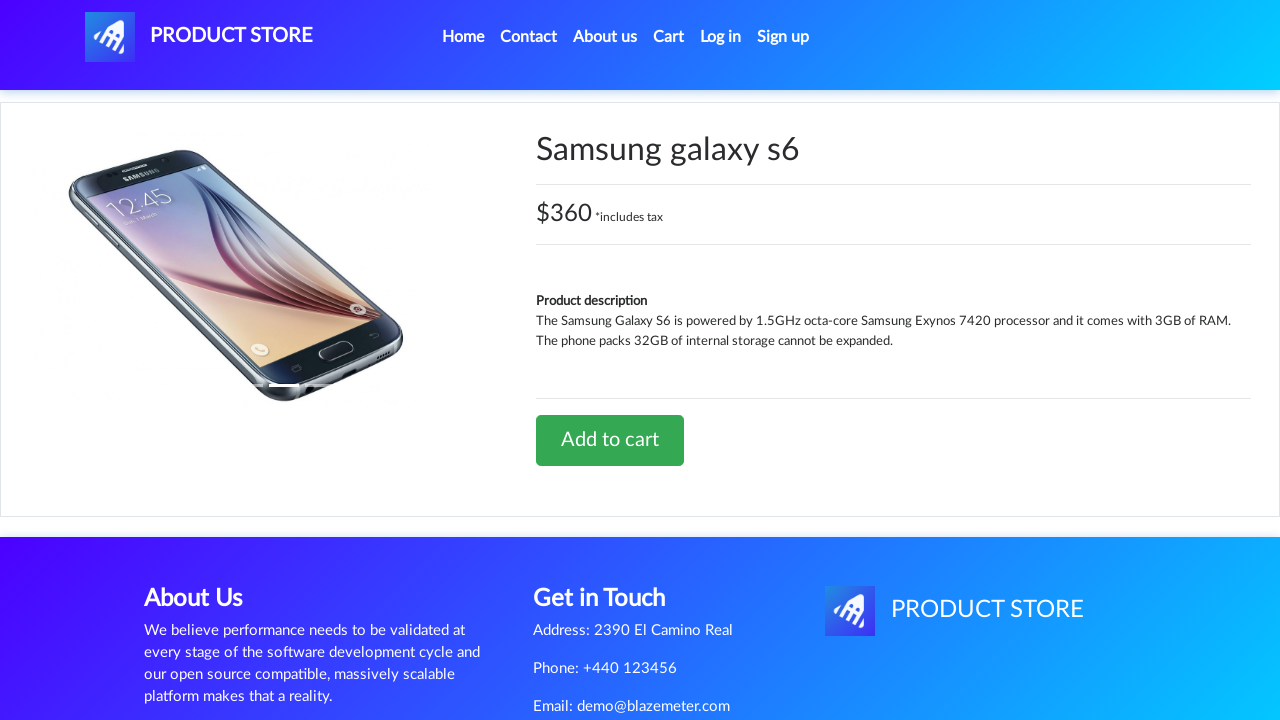